Navigates to the OrangeHRM public homepage and verifies that the page title contains "Orange"

Starting URL: https://www.orangehrm.com/

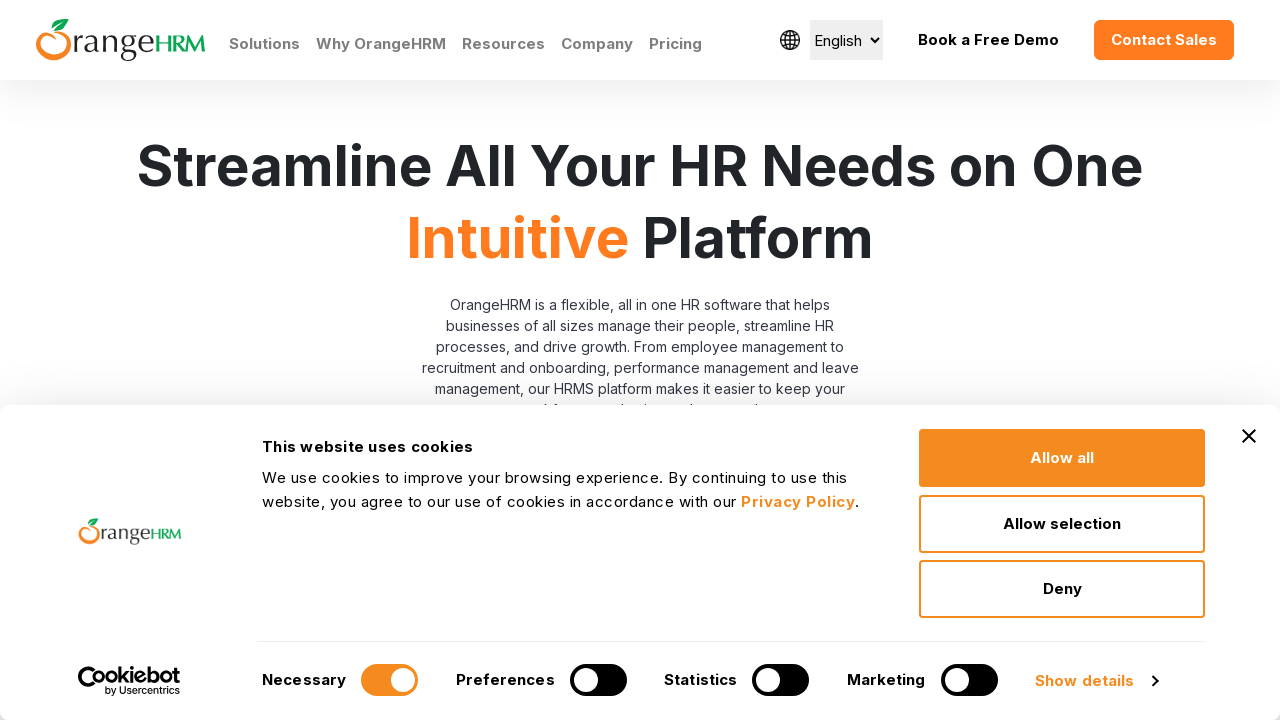

Navigated to OrangeHRM public homepage
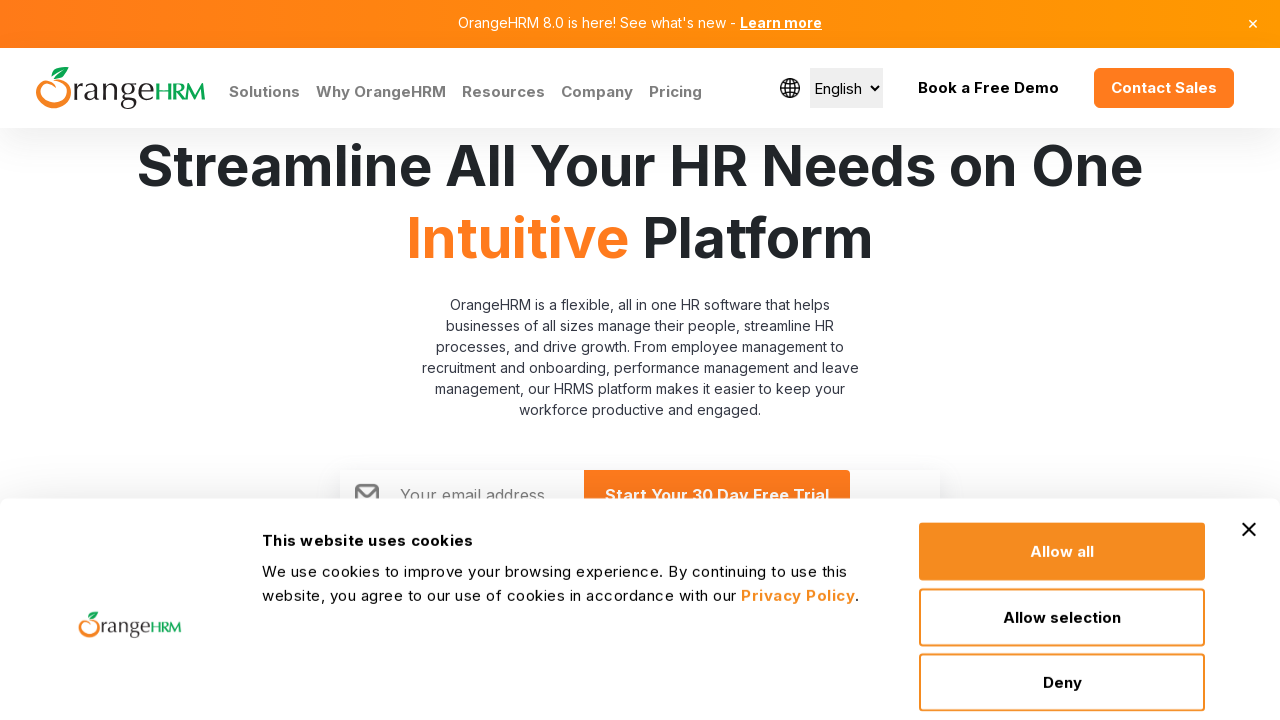

Verified page title contains 'Orange'
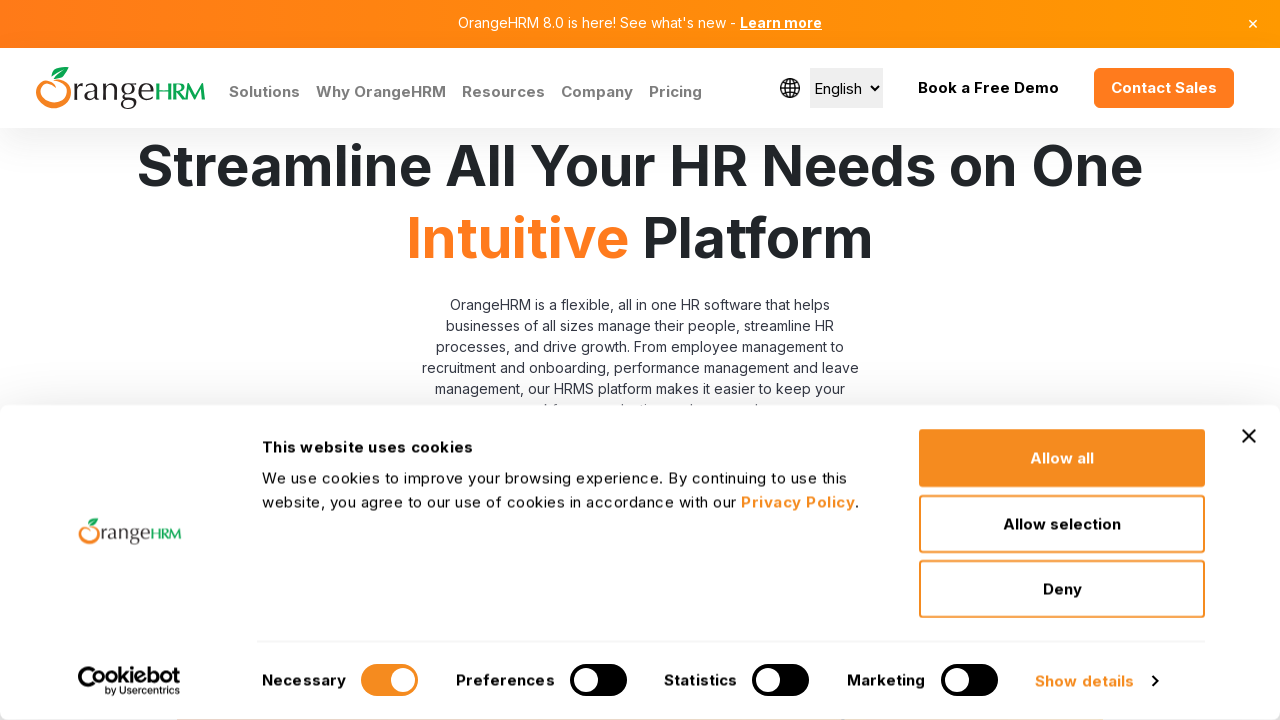

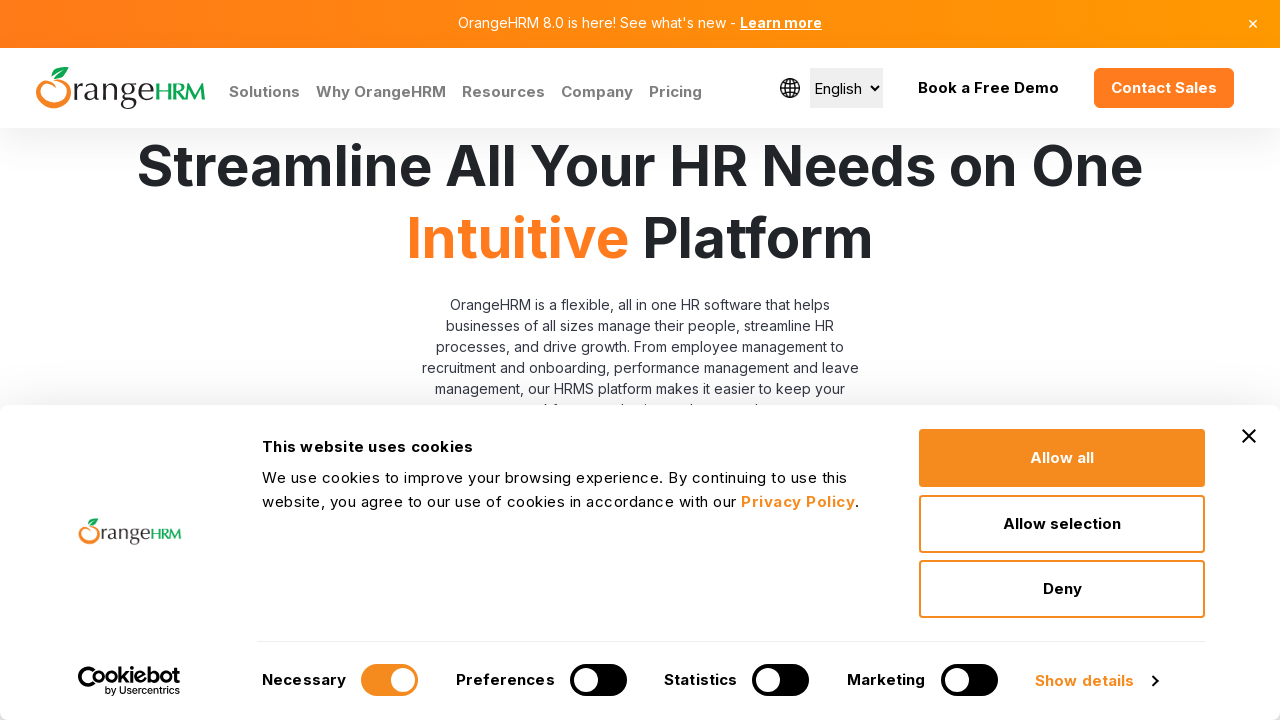